Navigates to Investing.com website and waits for the page to load. This is a basic browser automation test that verifies the site is accessible.

Starting URL: https://www.investing.com

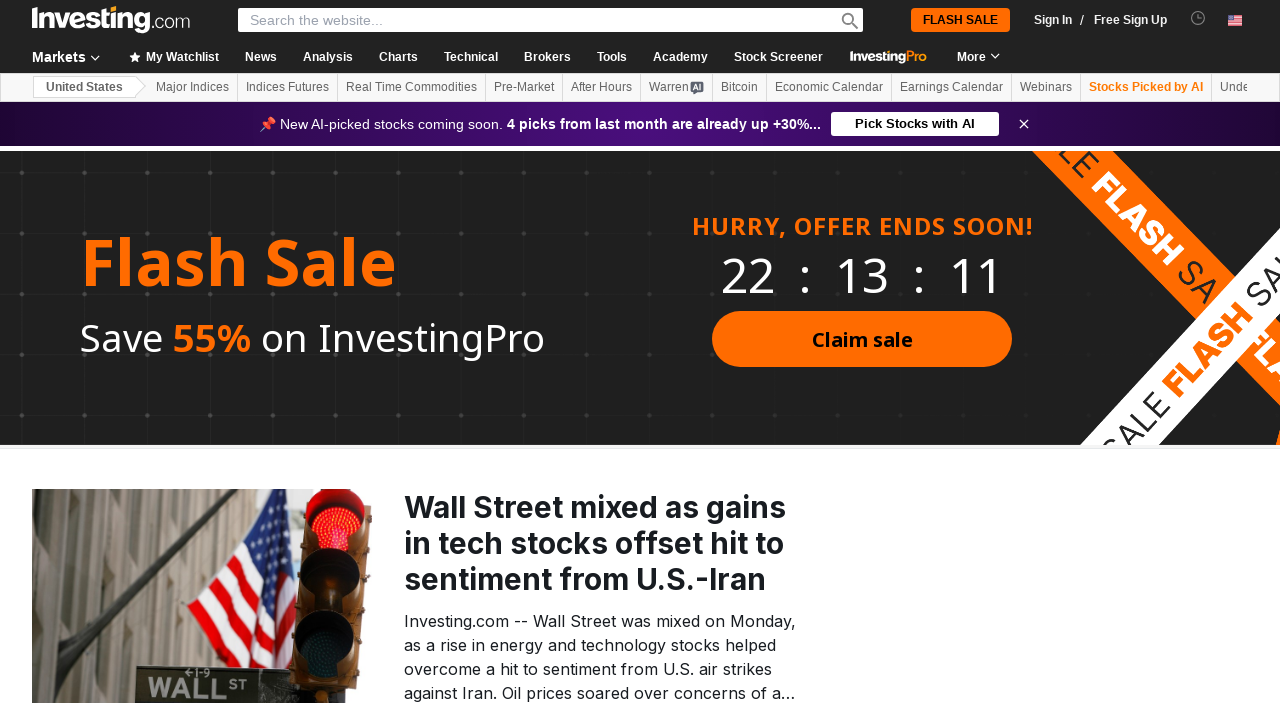

Waited for DOM content to load on Investing.com
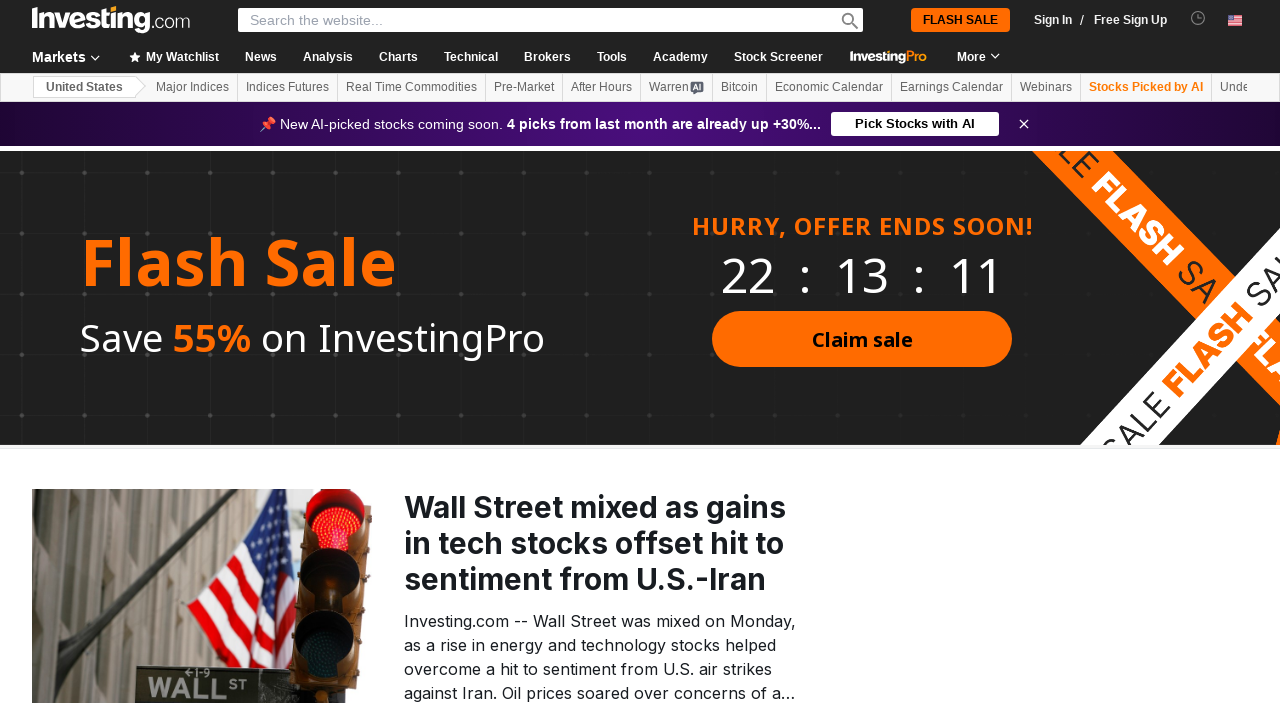

Confirmed page body is visible and fully loaded
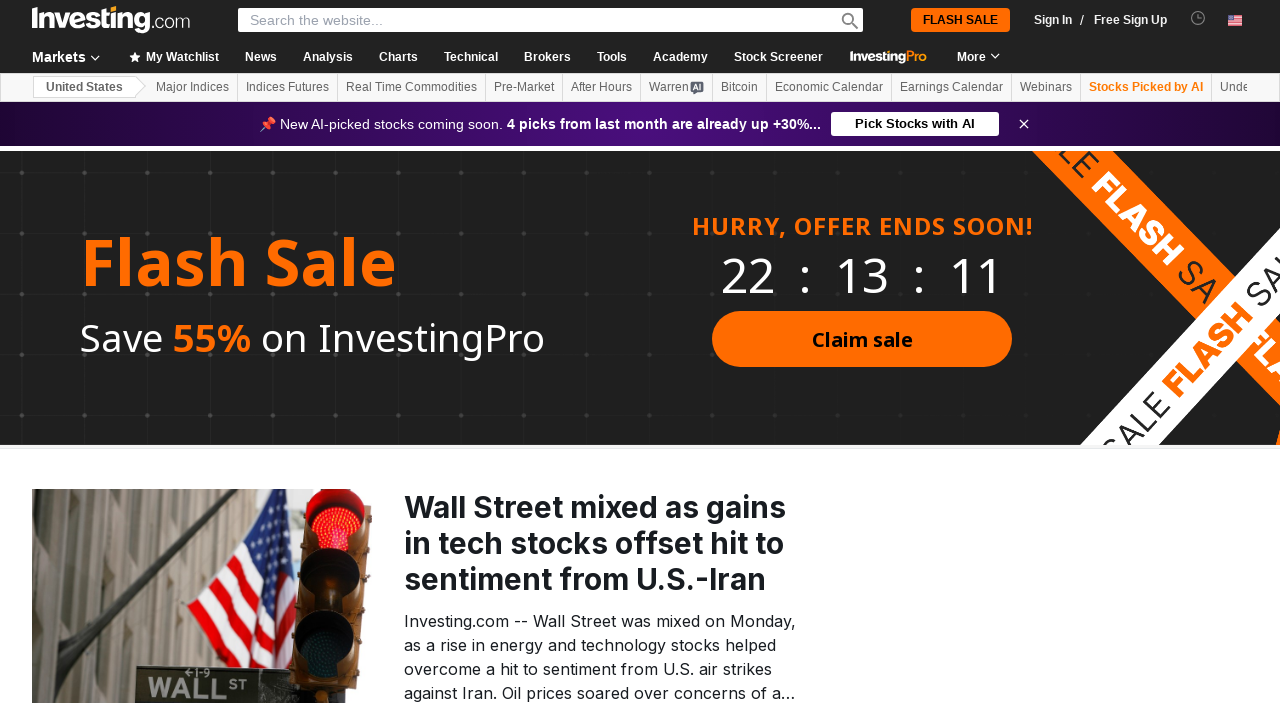

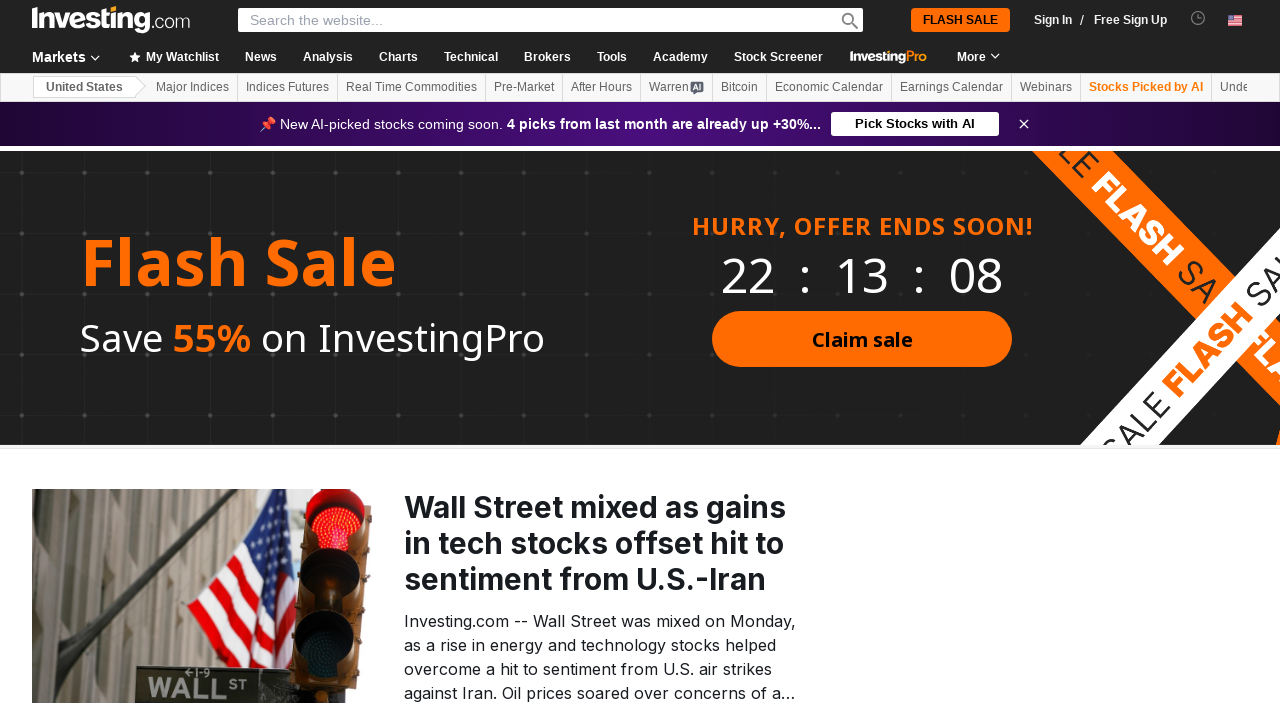